Tests checkbox interaction on W3Schools tryit editor by switching to iframe and clicking checkbox if not already selected

Starting URL: https://www.w3schools.com/tags/tryit.asp?filename=tryhtml5_input_type_checkbox

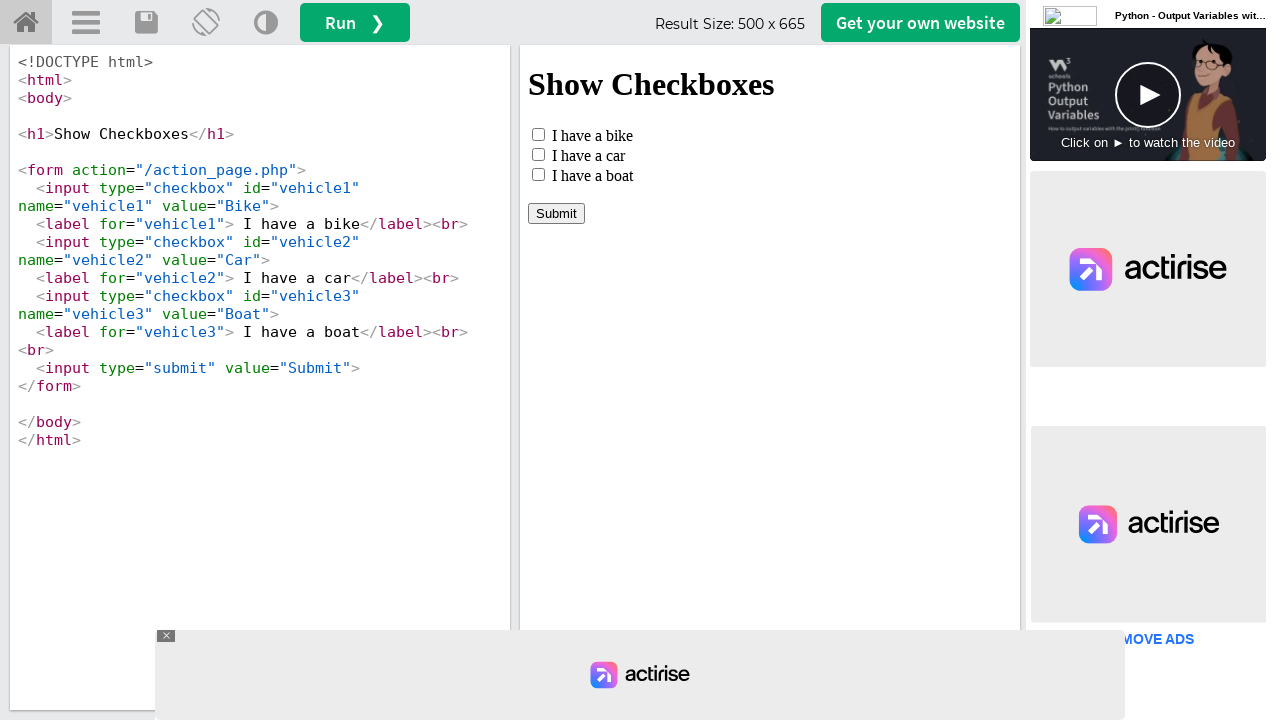

Located iframe with name 'iframeResult' containing checkbox example
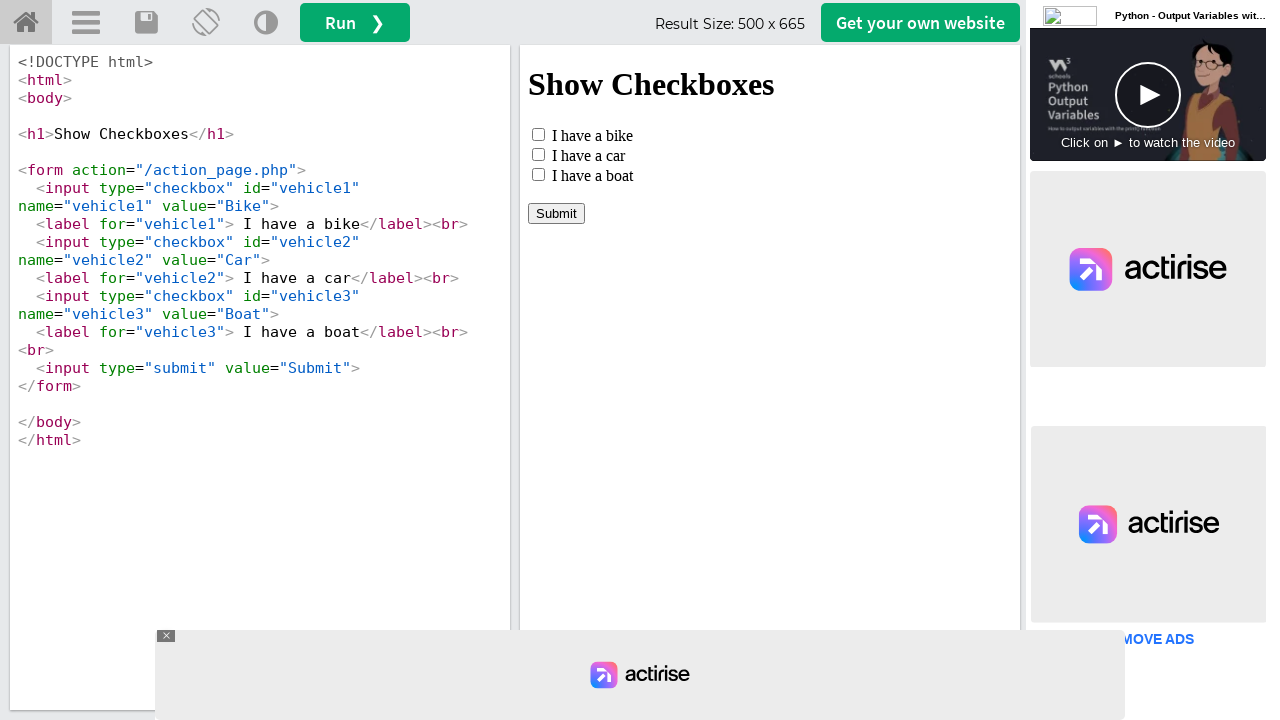

Located checkbox element with id 'vehicle1' in iframe
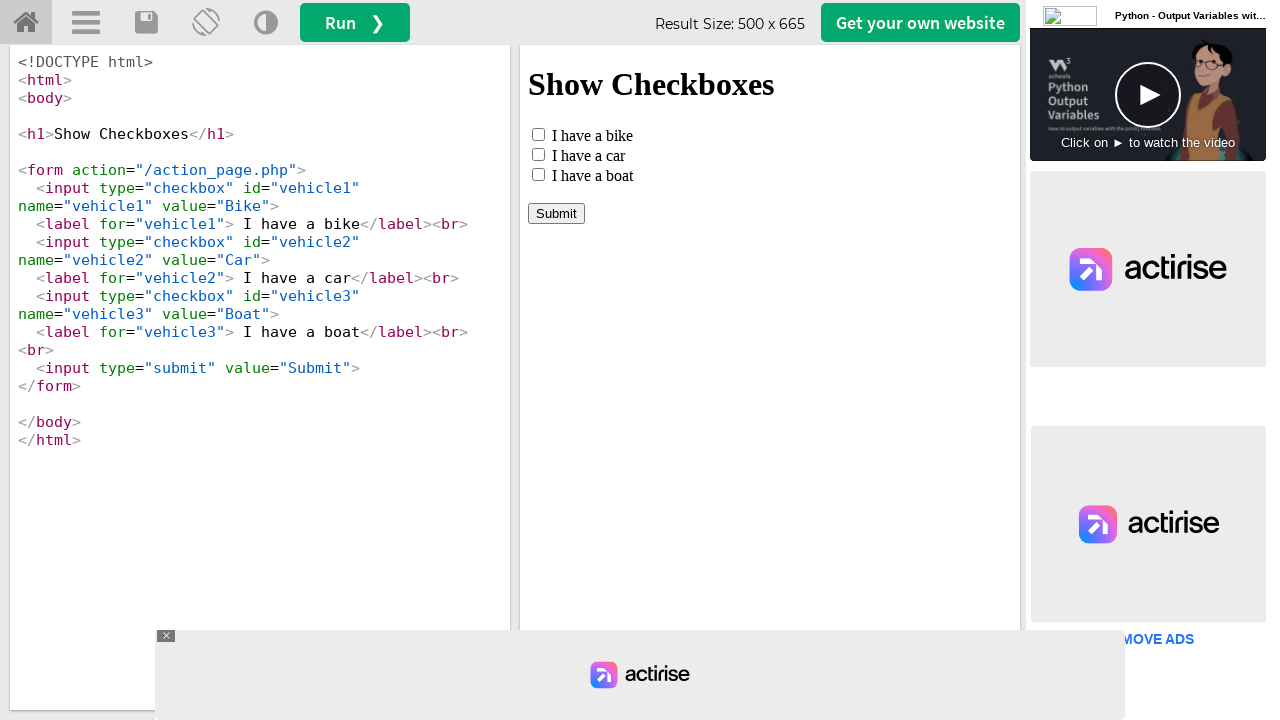

Verified checkbox is not currently selected
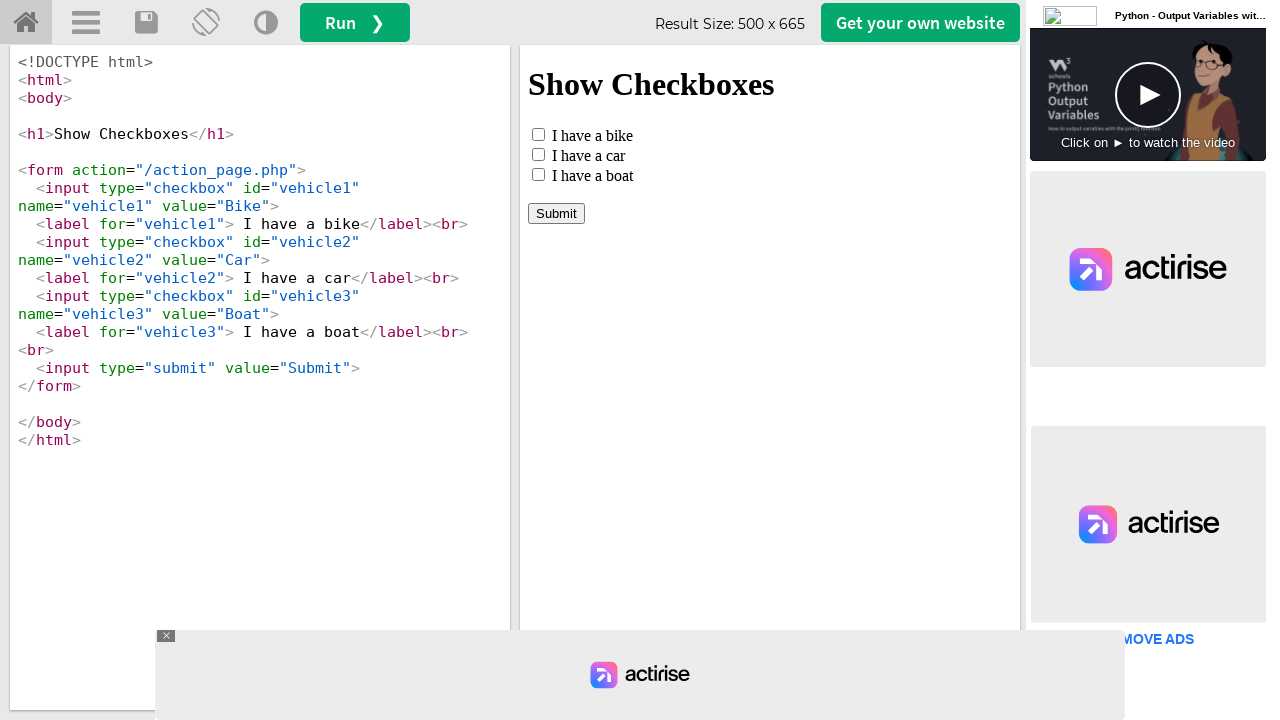

Clicked checkbox to select it at (538, 134) on iframe[name='iframeResult'] >> internal:control=enter-frame >> #vehicle1
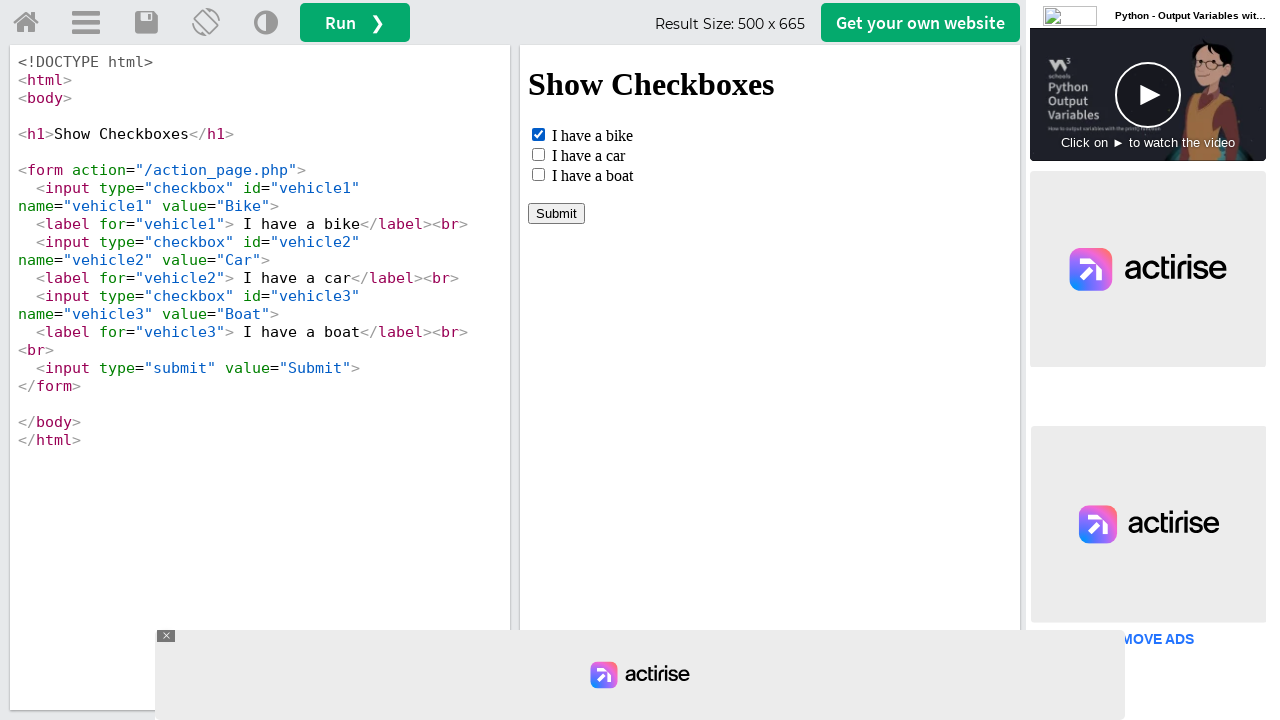

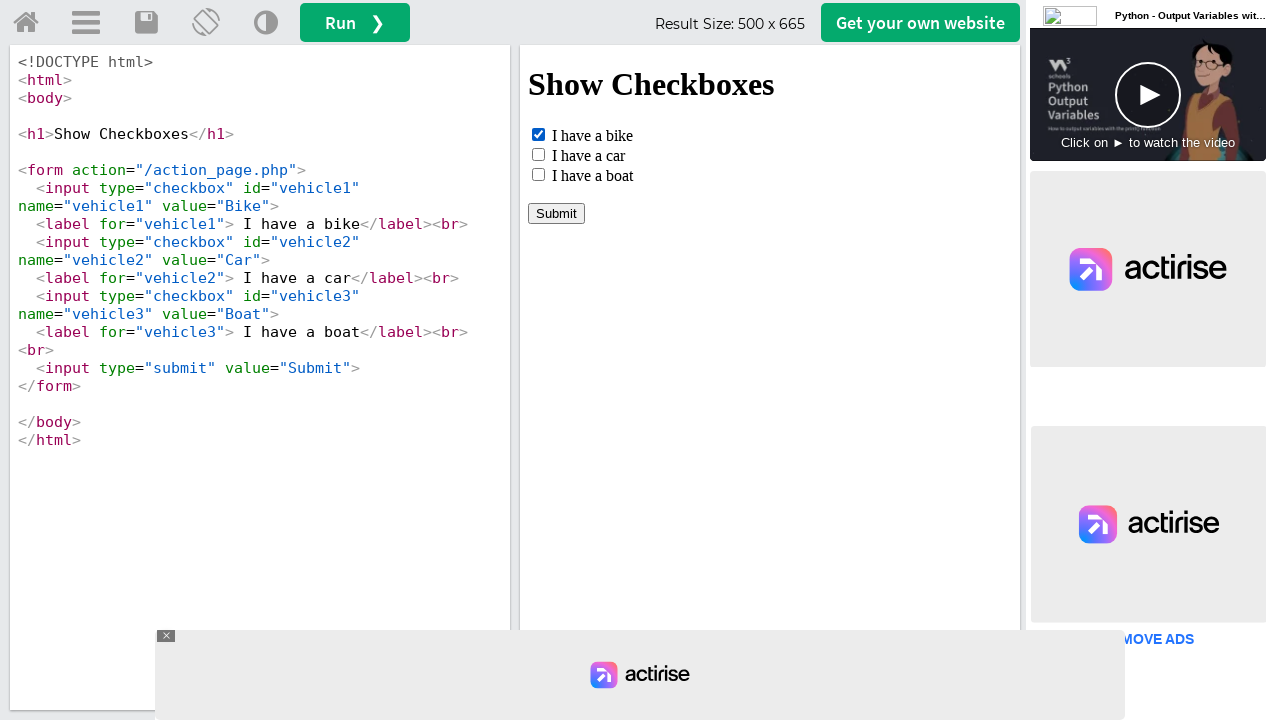